Hovers over the menu button to reveal course options

Starting URL: https://www.simplilearn.com/

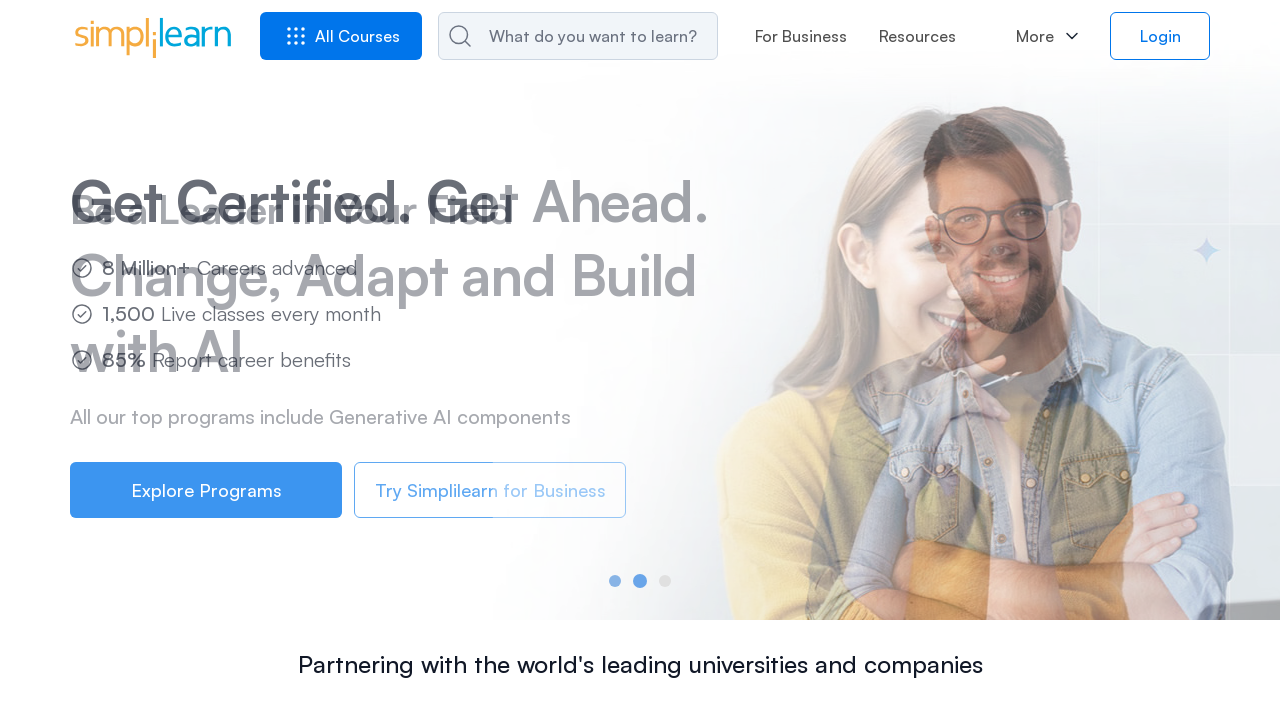

Located menu button element
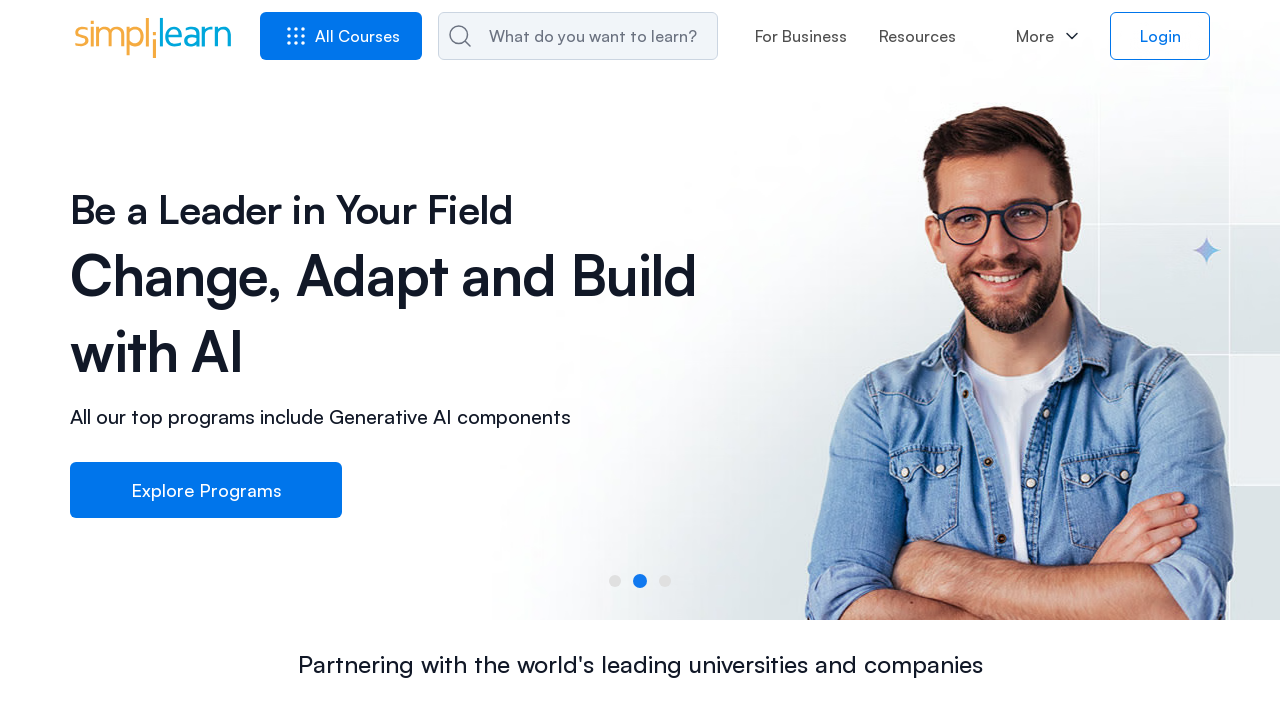

Hovered over menu button to reveal course options at (341, 36) on xpath=//div[@id = 'menu-button']/descendant::span[2]
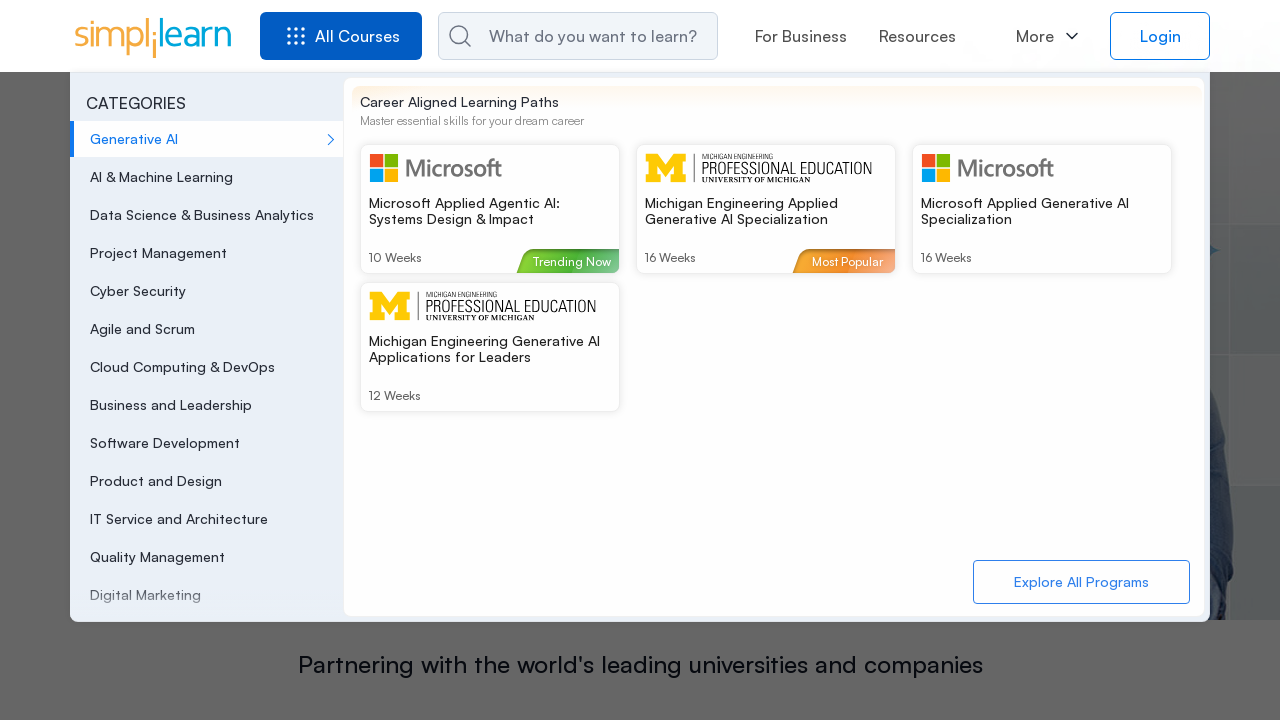

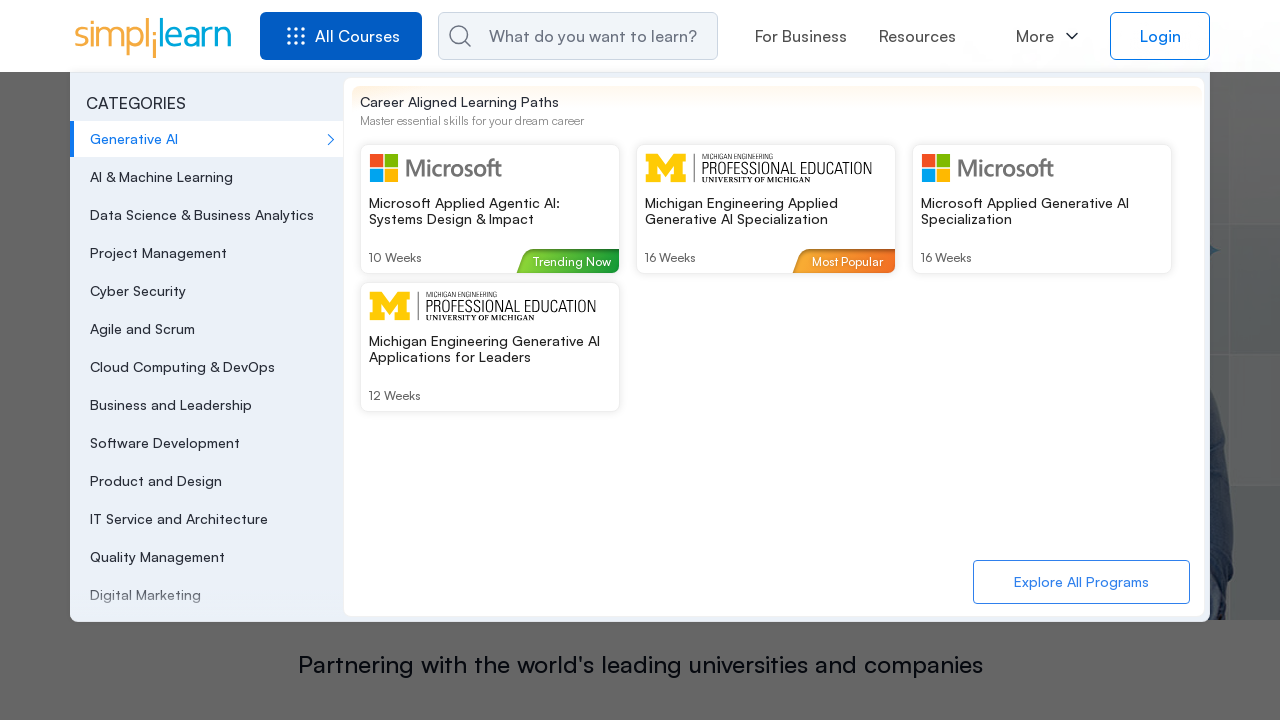